Tests the e-commerce flow on DemoBlaze by selecting a Nokia Lumia 1520 product, adding it to cart, navigating home, then viewing the cart and clicking on the product image in the cart.

Starting URL: https://www.demoblaze.com/index.html

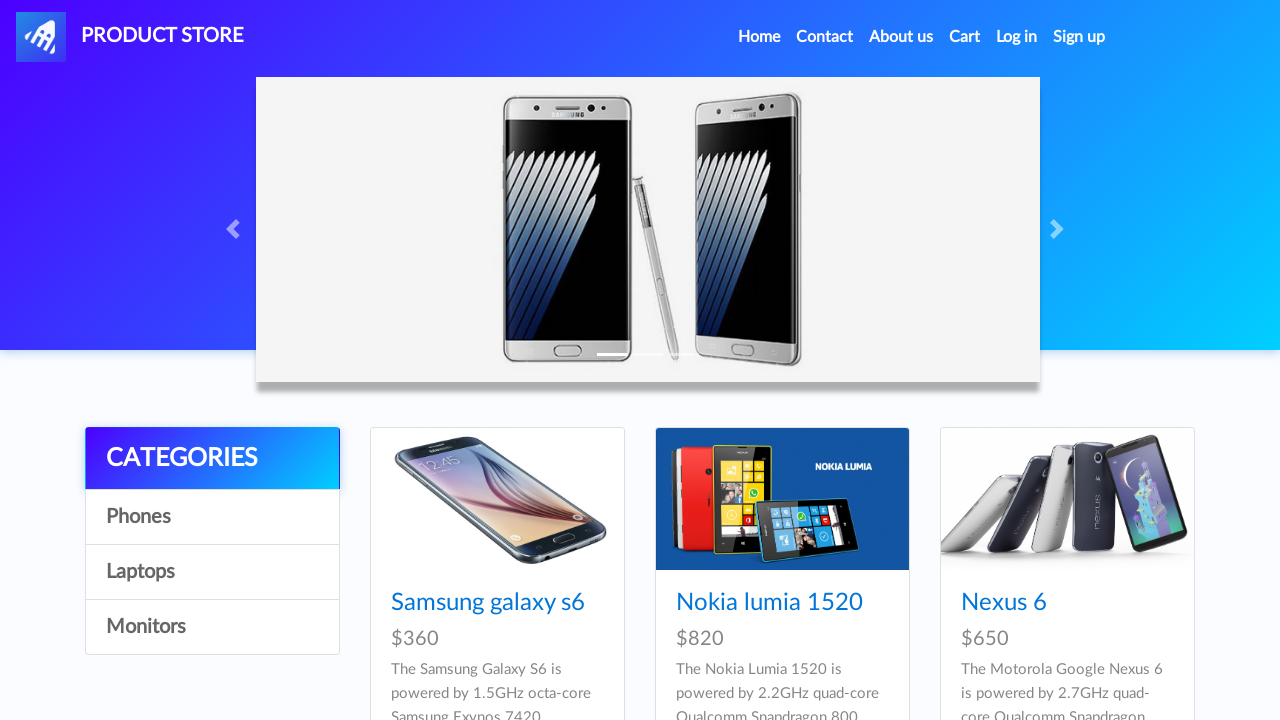

Clicked on Nokia Lumia 1520 product at (769, 603) on text=Nokia lumia 1520
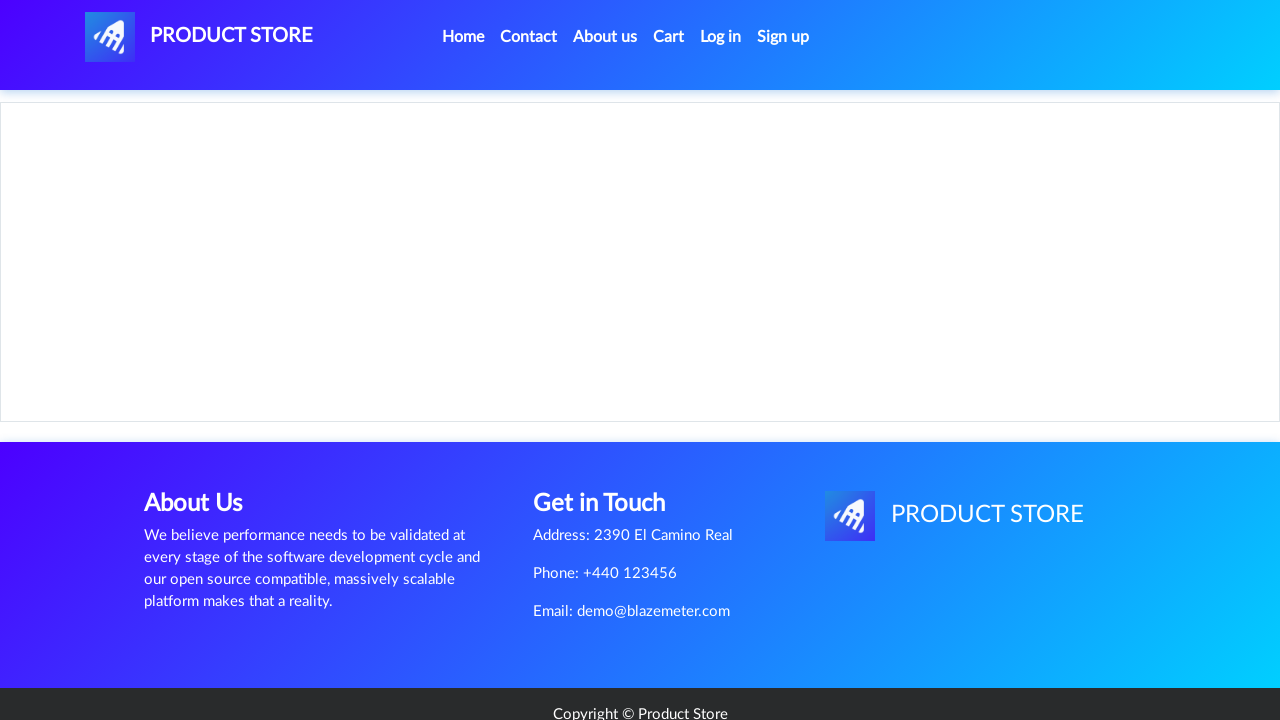

Product page loaded for Nokia Lumia 1520
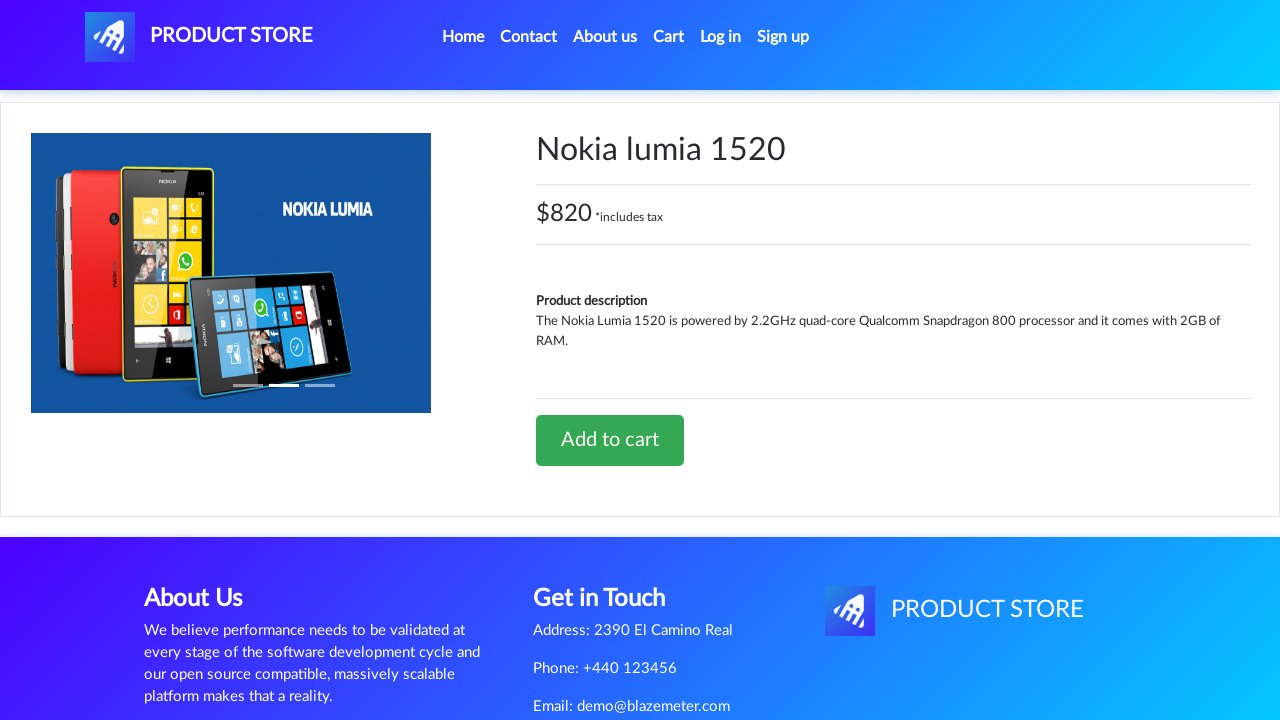

Set up dialog handler to dismiss alerts
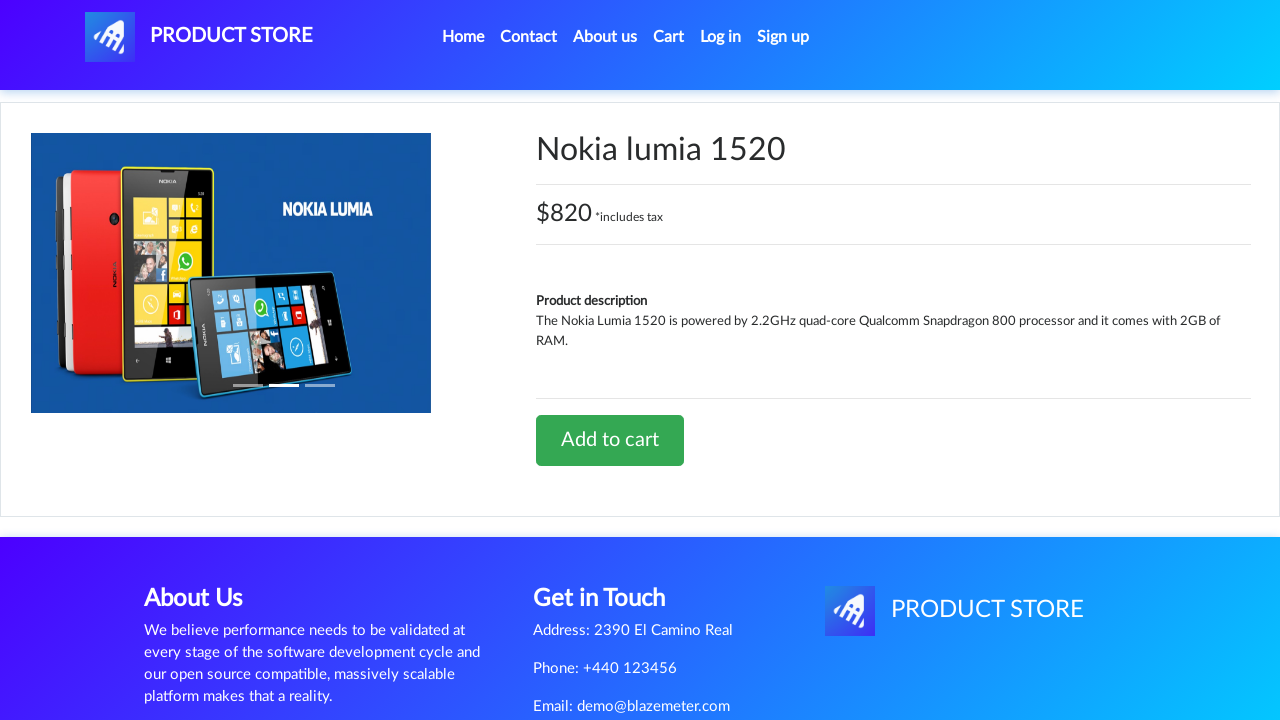

Clicked Add to cart button at (610, 440) on text=Add to cart
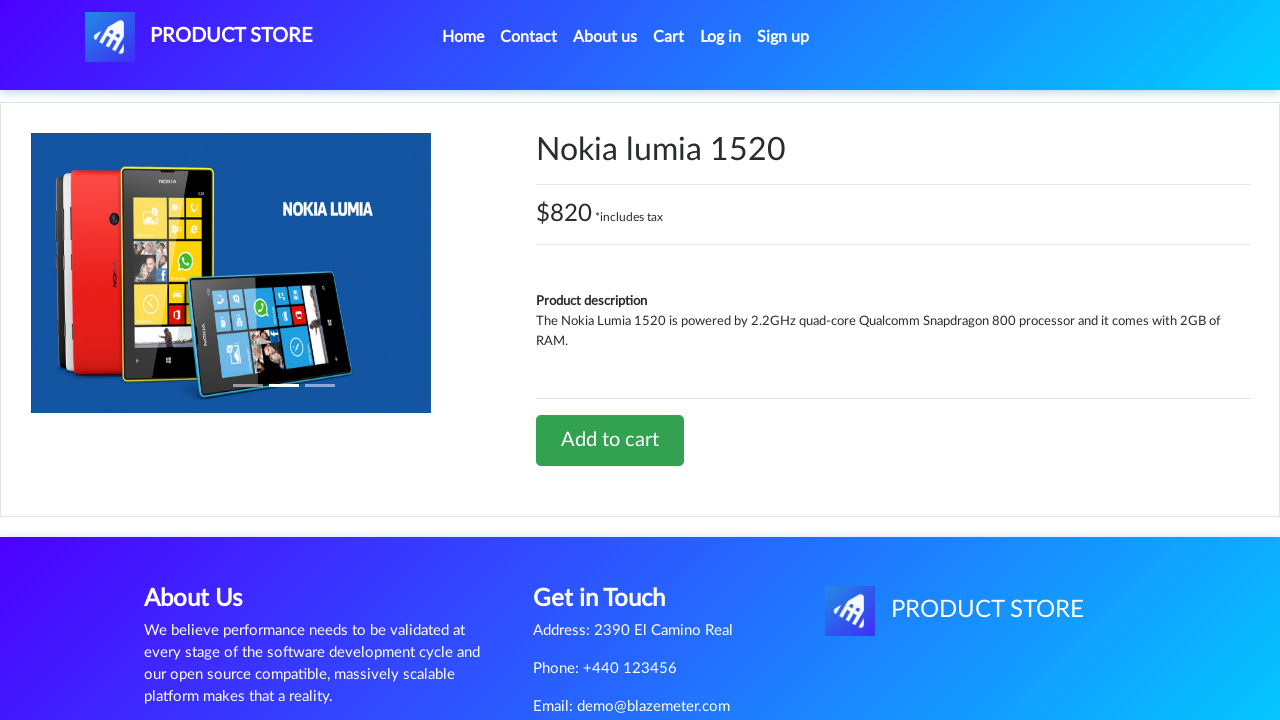

Clicked Home link to navigate back to main page at (463, 37) on text=Home (current)
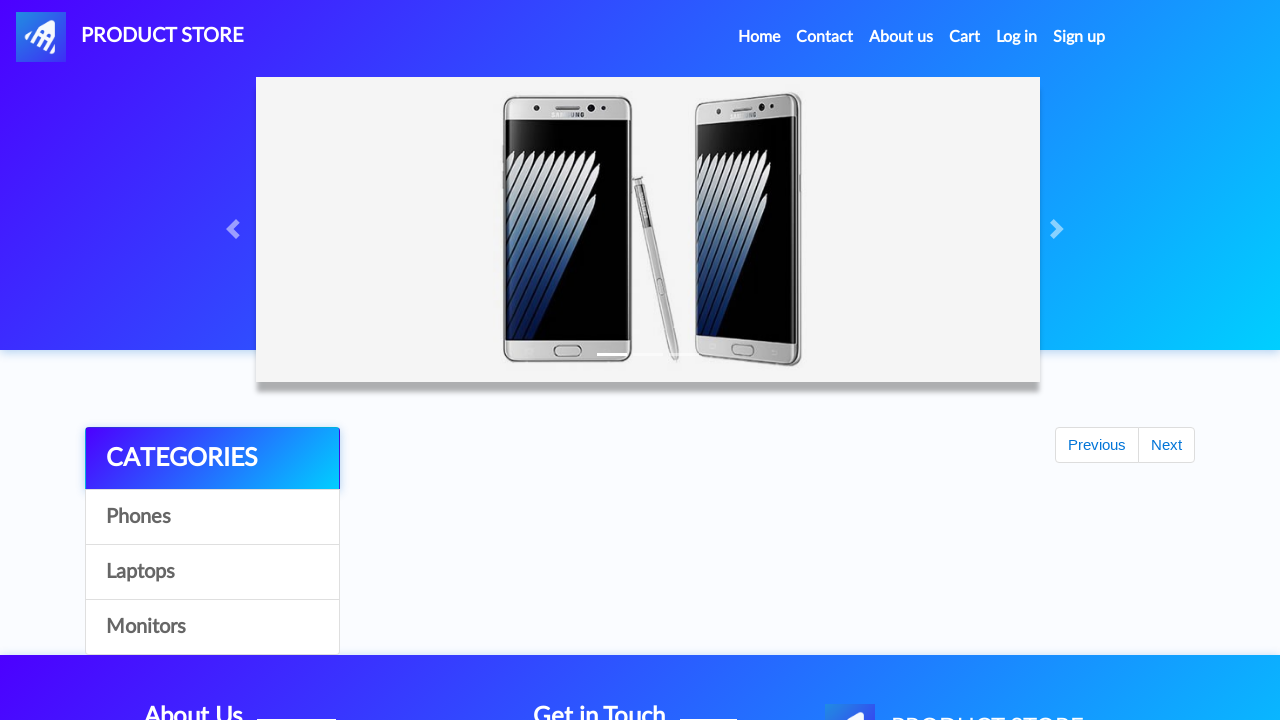

Home page loaded
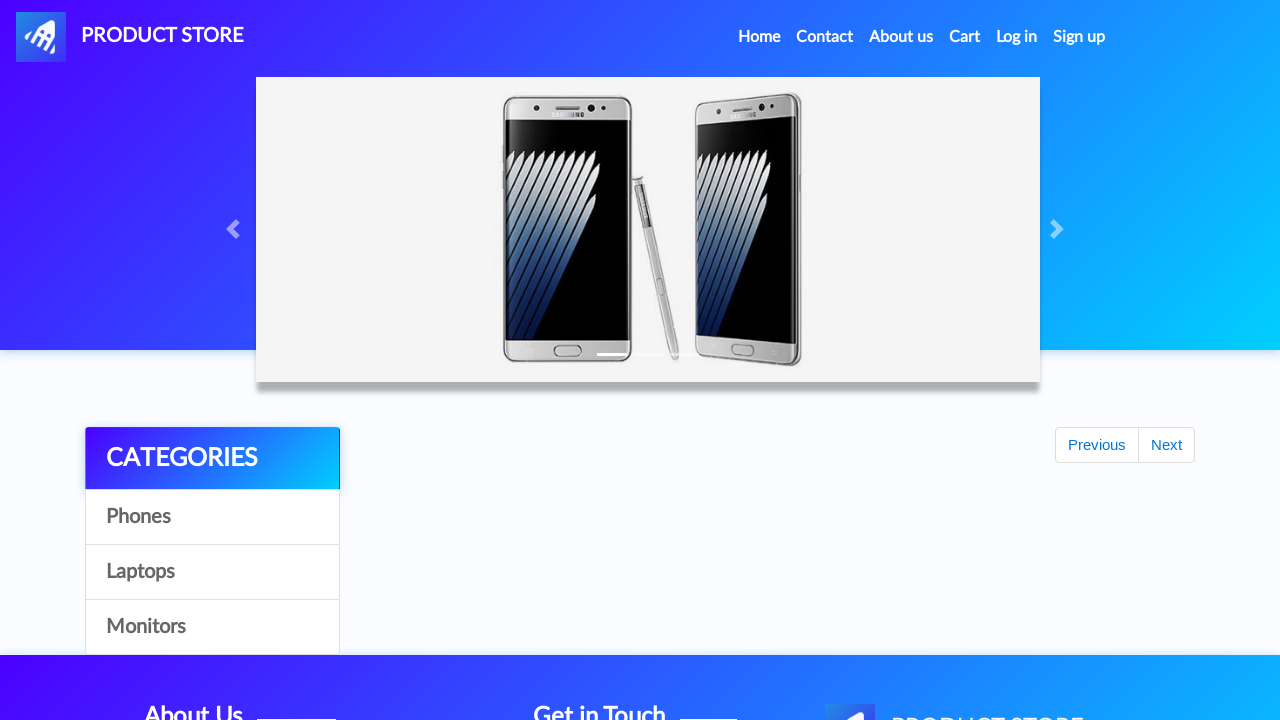

Clicked Cart link to view shopping cart at (965, 37) on text=Cart
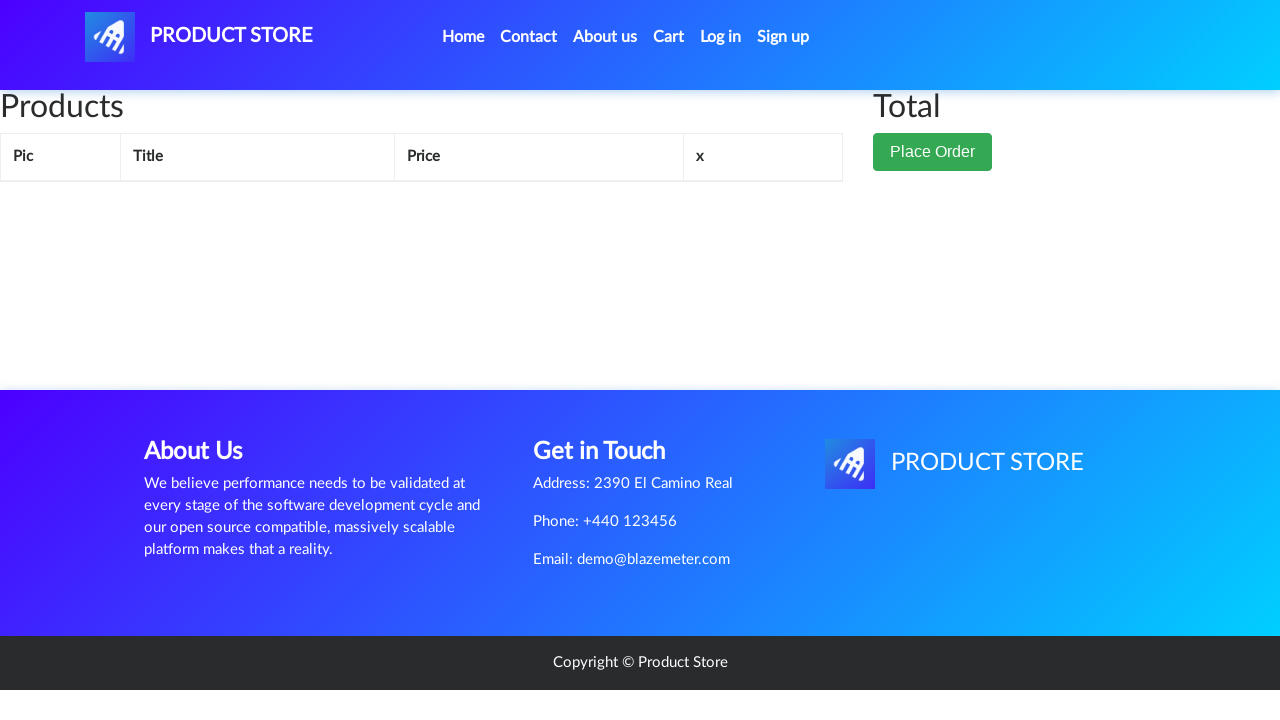

Cart page loaded
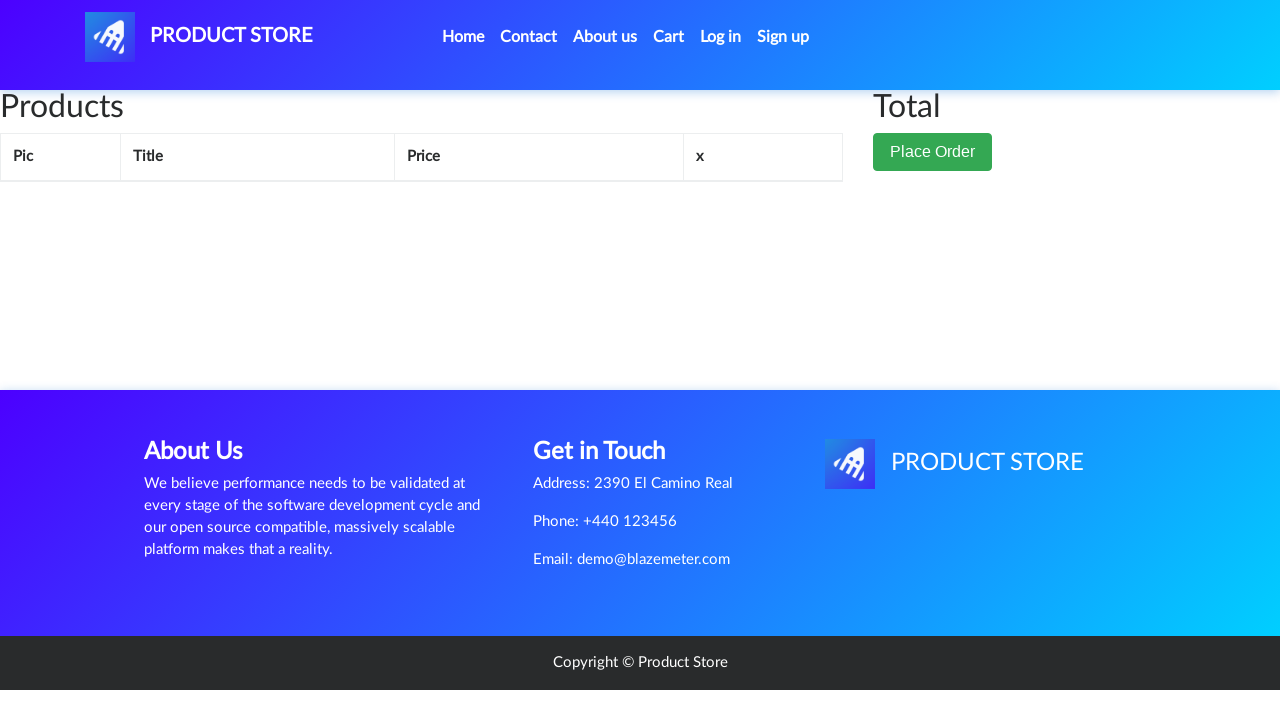

Clicked on product image in cart at (63, 244) on text=Nokia lumia 1520820Delete >> img
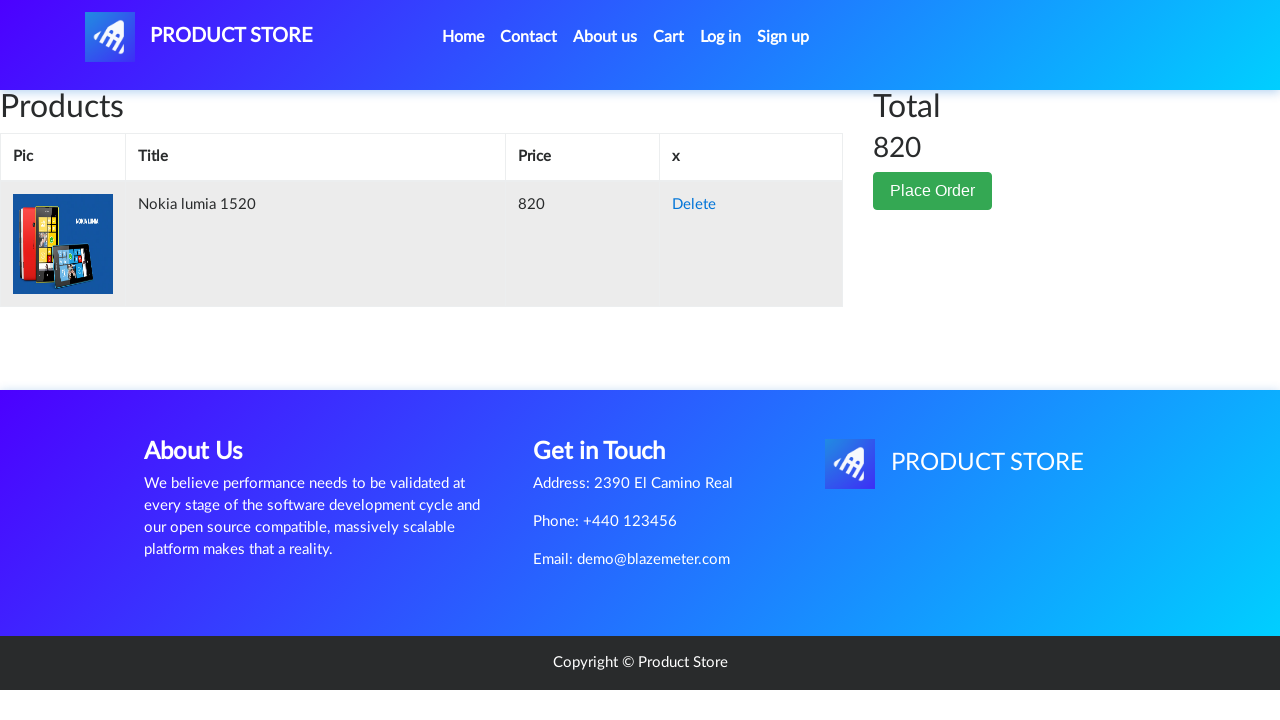

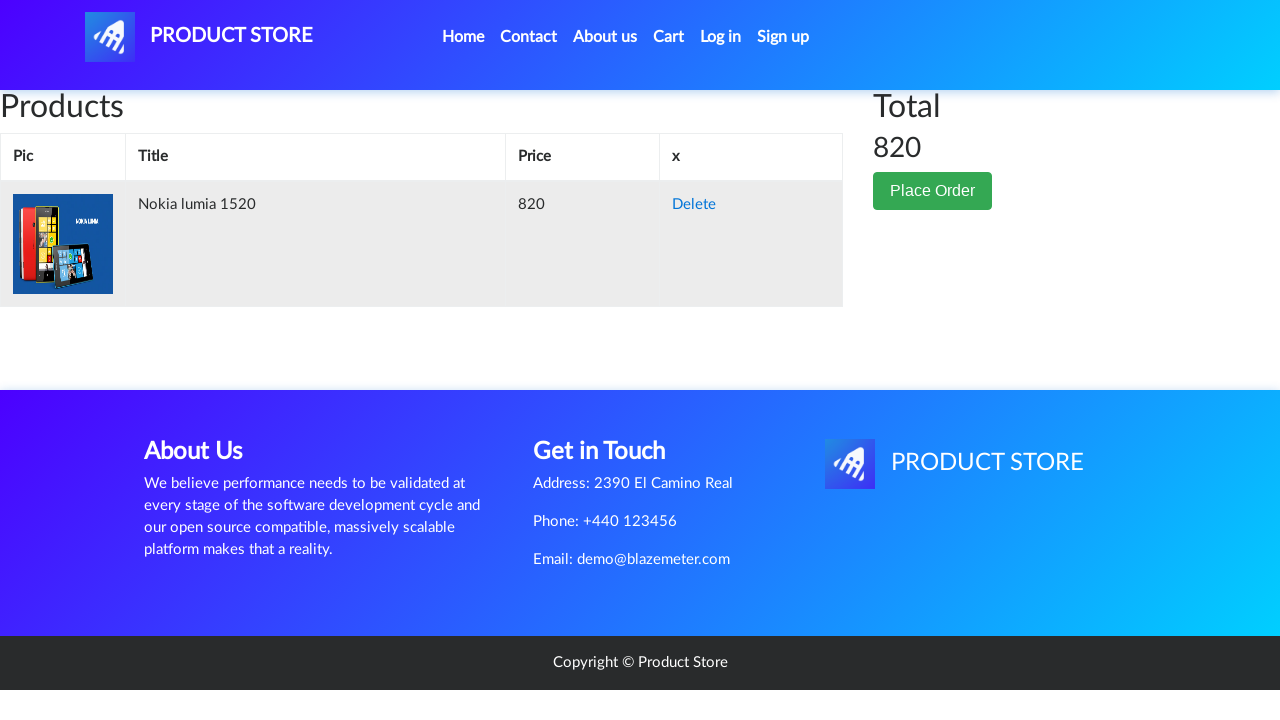